Tests WebdriverIO documentation site by clicking API link, verifying page elements exist, and using the search functionality

Starting URL: https://webdriver.io/

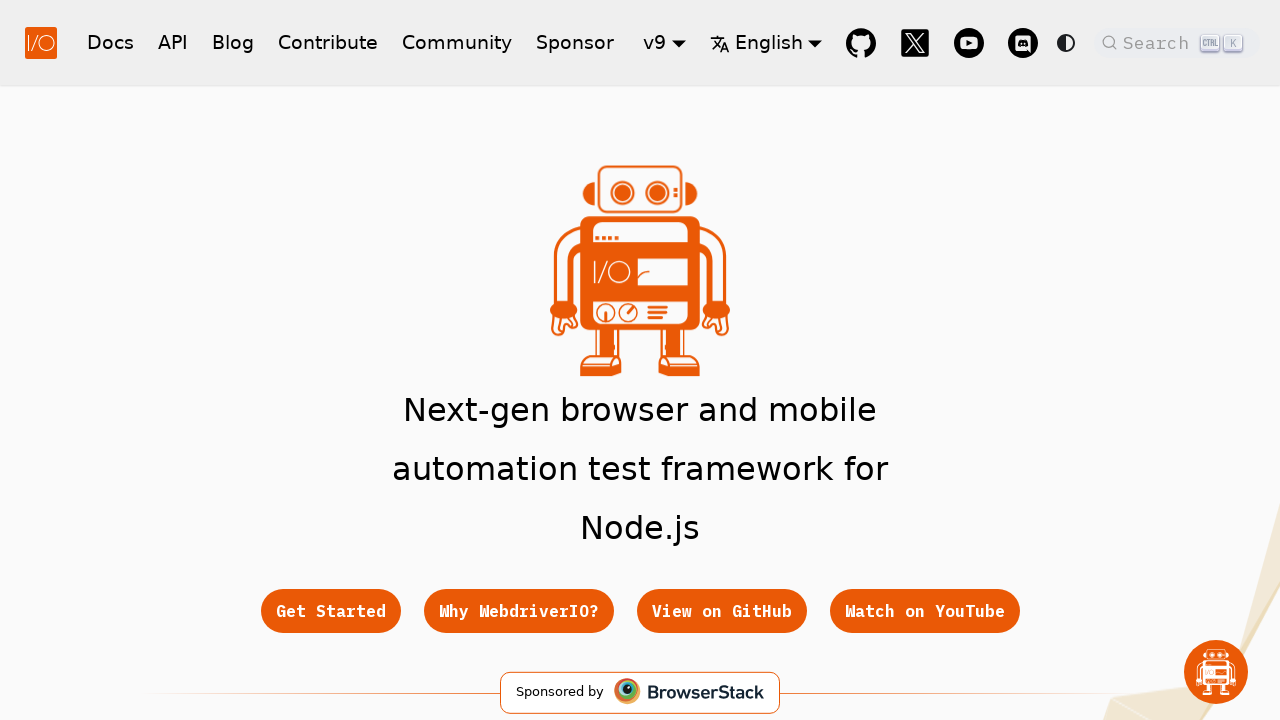

Clicked API navigation link at (173, 42) on xpath=//*[@id="__docusaurus"]/nav/div[1]/div[1]/a[3]
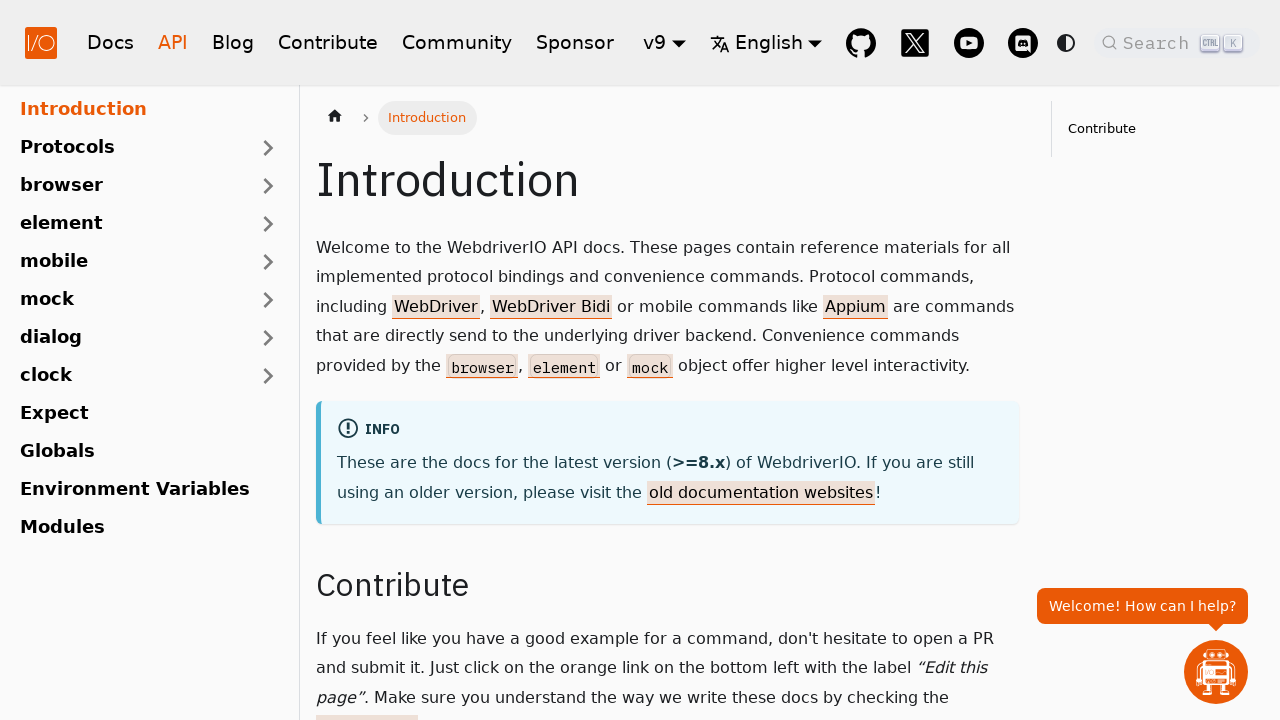

Verified navigation to API docs page
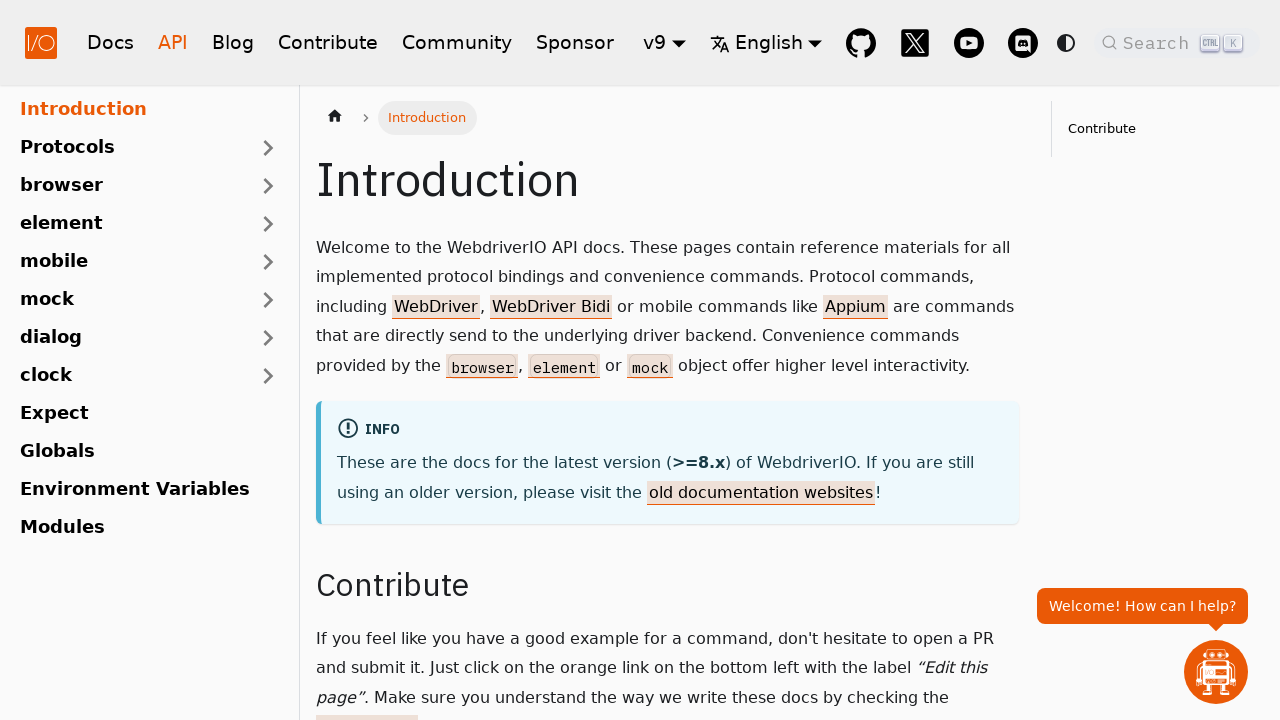

Verified Introduction header exists on API page
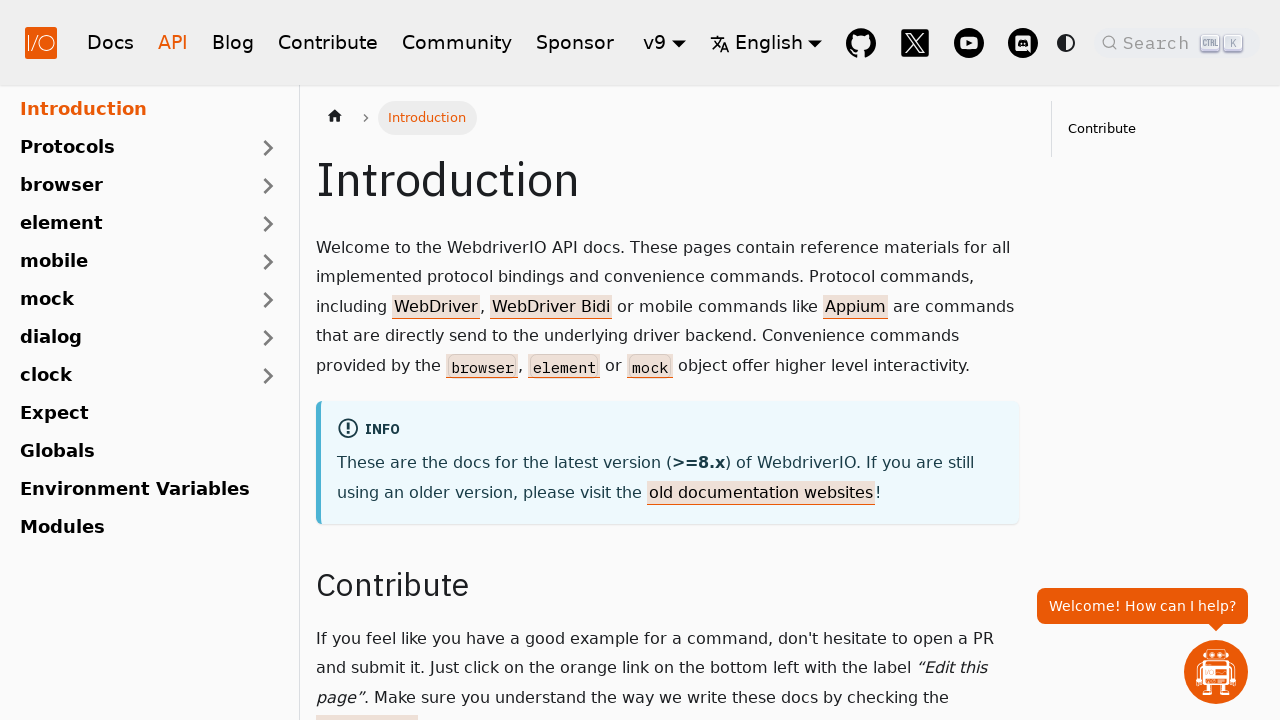

Clicked search button at (1159, 42) on xpath=//*[@id="__docusaurus"]/nav/div[1]/div[2]/div[4]/button/span[1]/span
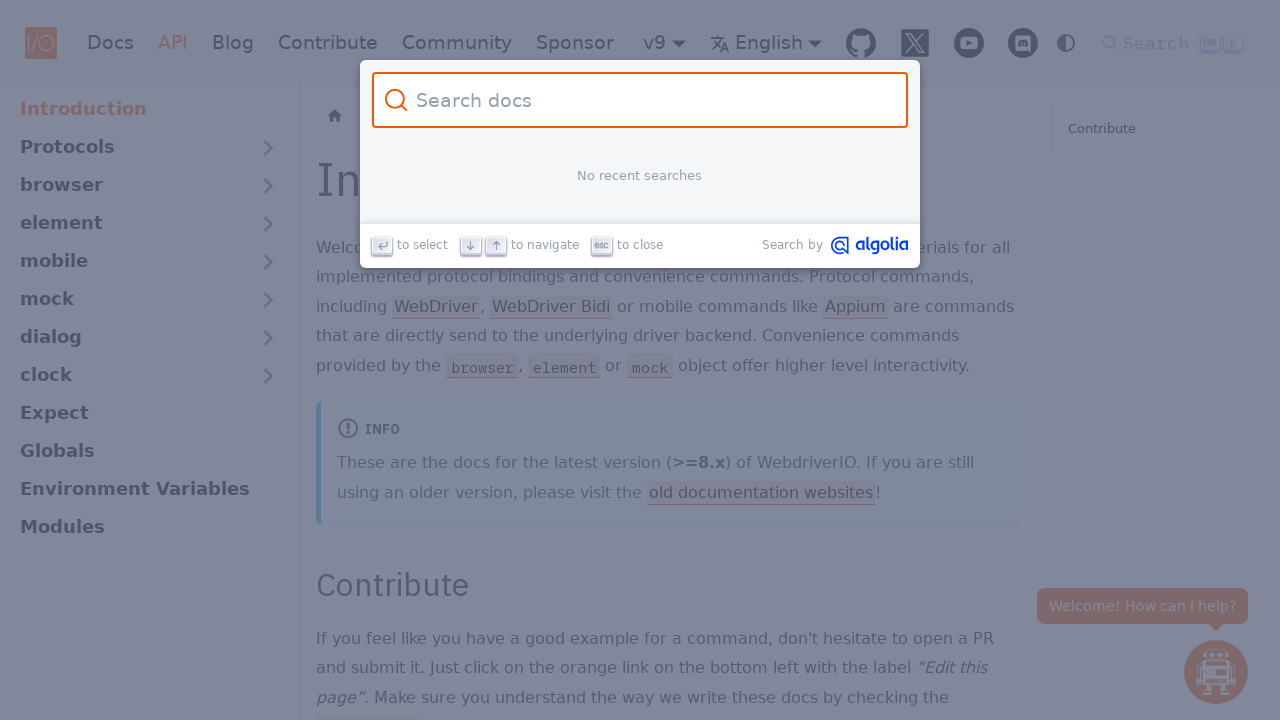

Entered 'All is done' in search field on #docsearch-input
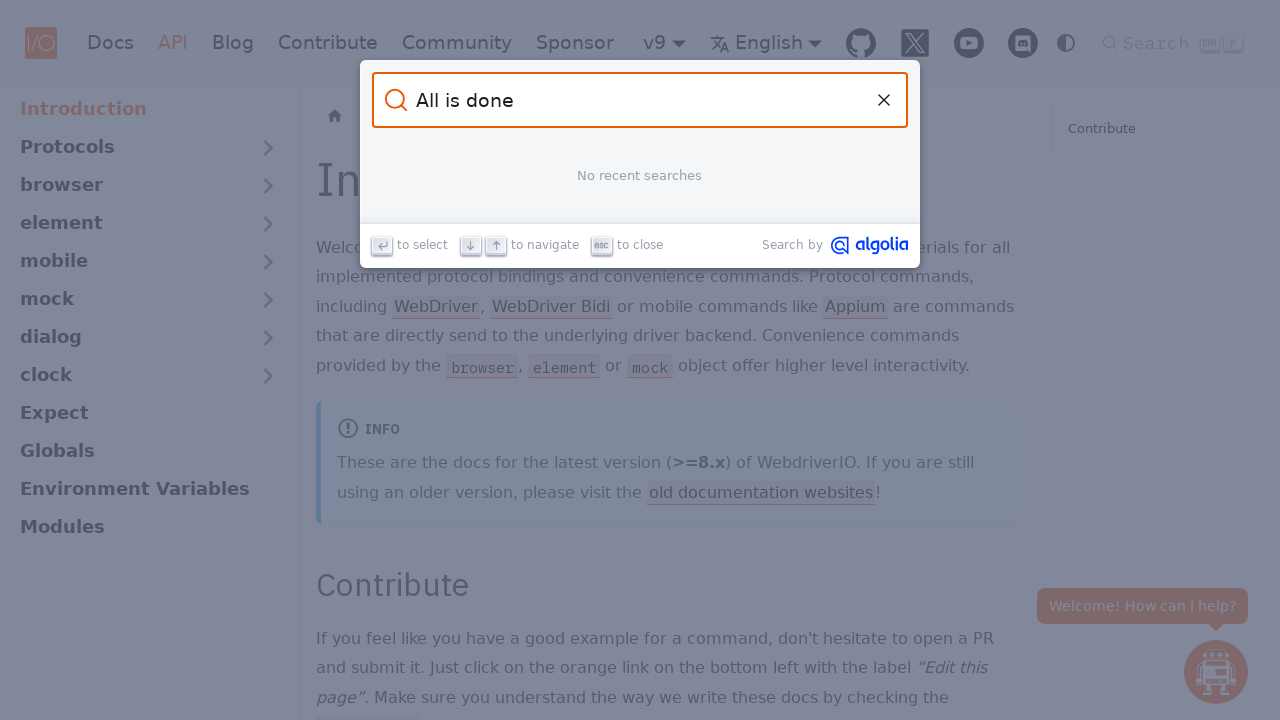

Clicked close button to dismiss search at (884, 100) on xpath=/html/body/div[1]/div/div/header/form/button
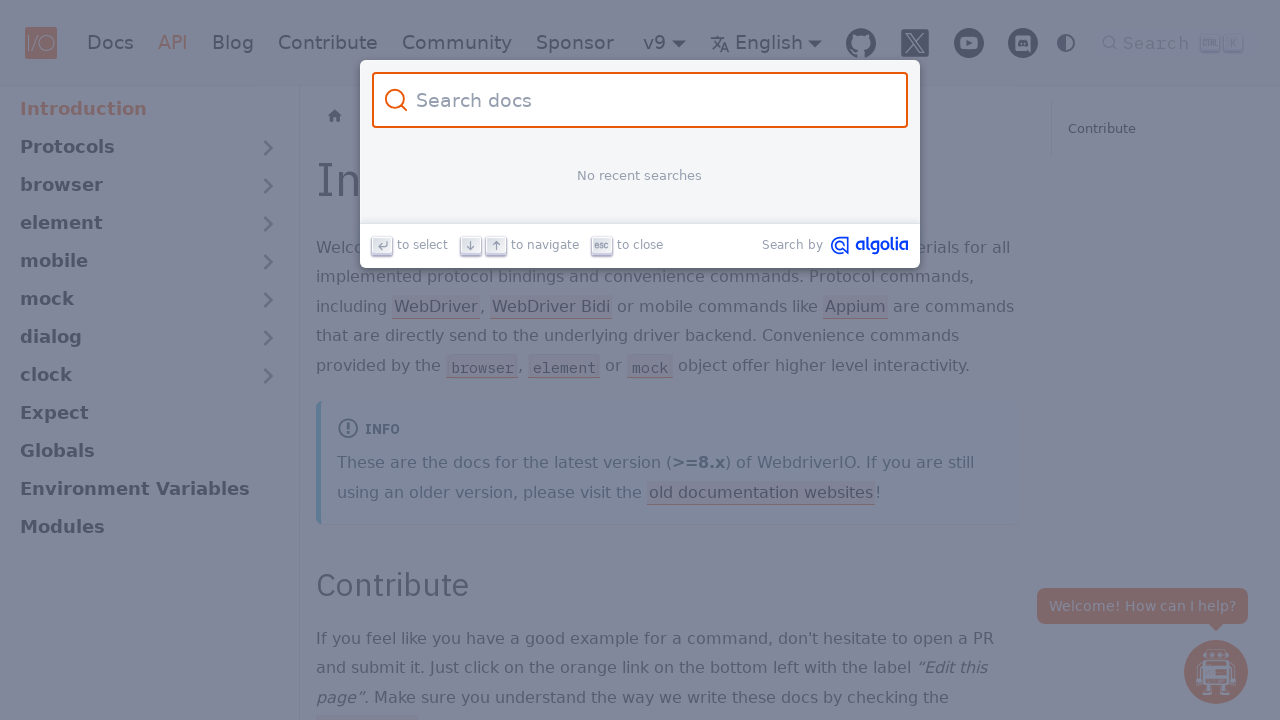

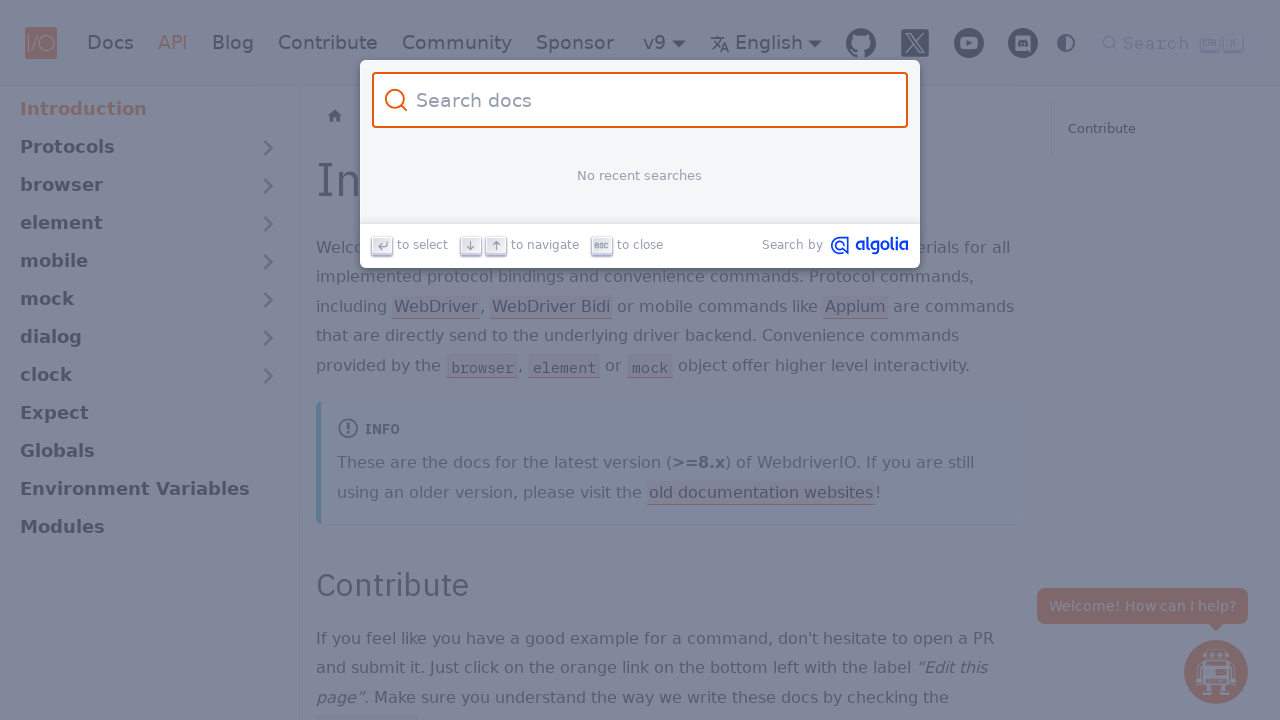